Tests inputting a value into a disabled text field by first removing the 'disabled' attribute using JavaScript execution, then typing into the field.

Starting URL: https://seleniumpractise.blogspot.com/2016/09/how-to-work-with-disable-textbox-or.html

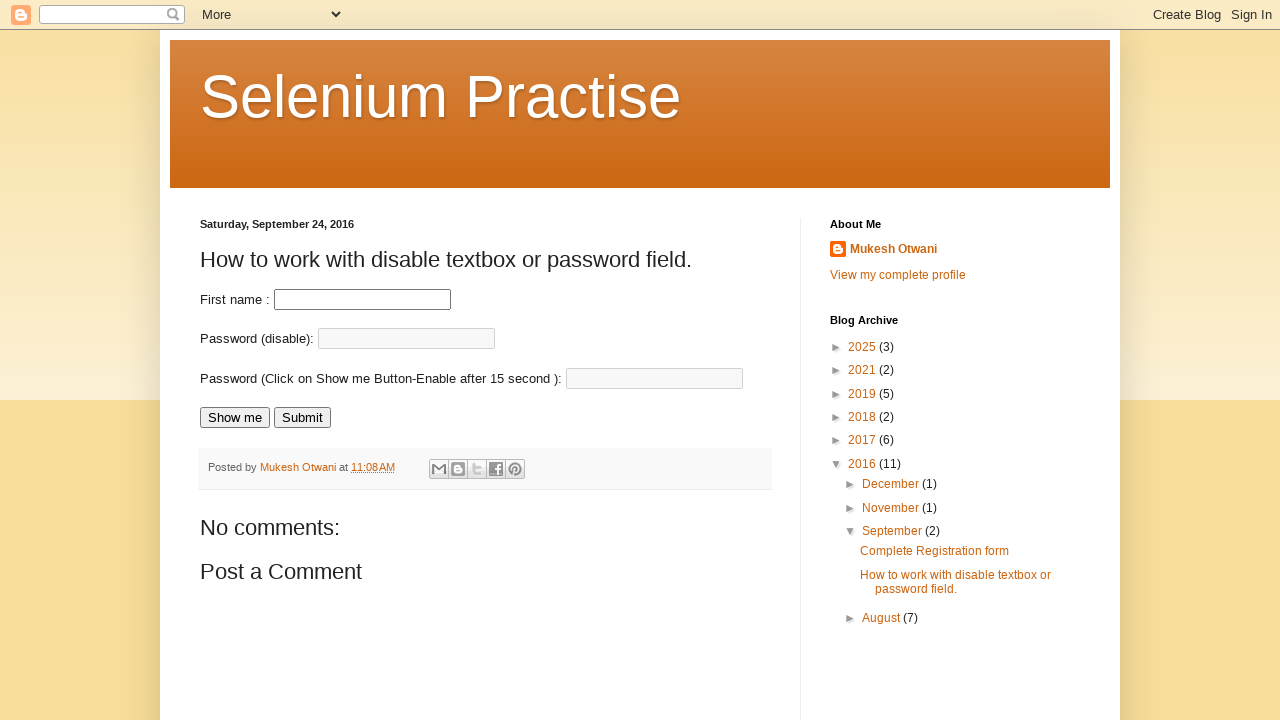

Removed 'disabled' attribute from password field using JavaScript
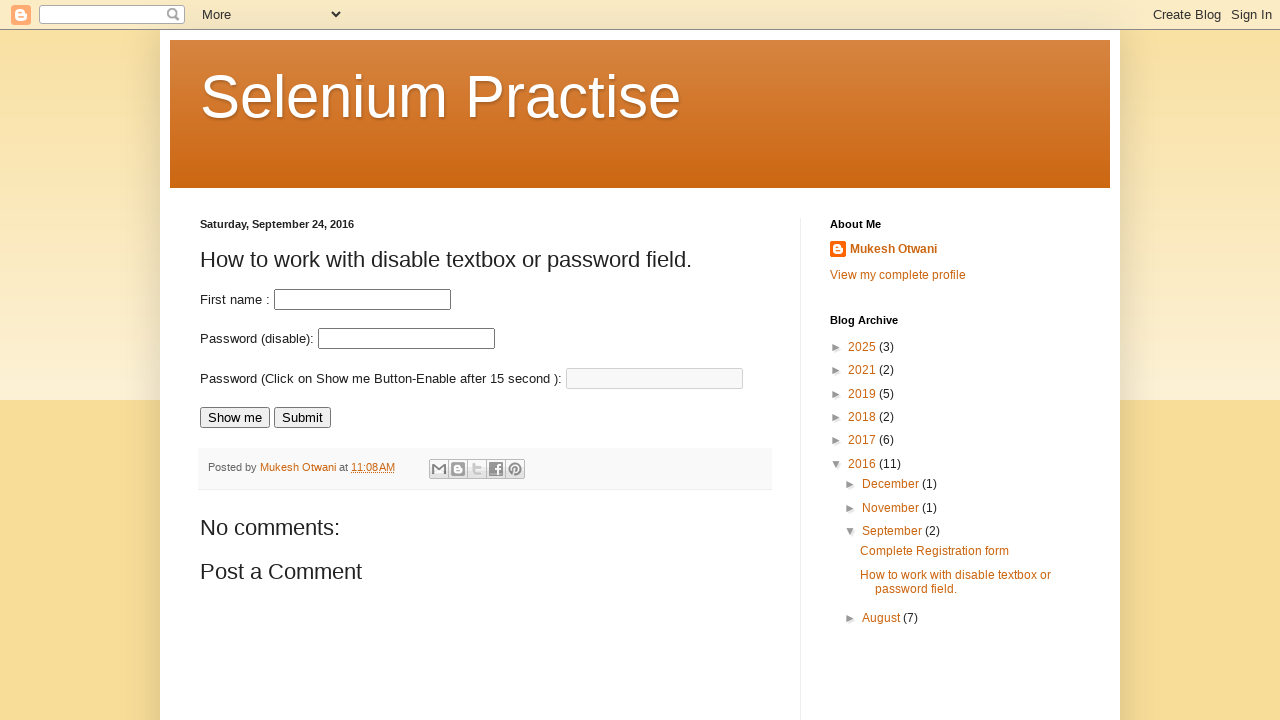

Filled the password field with 'Hello' on #pass
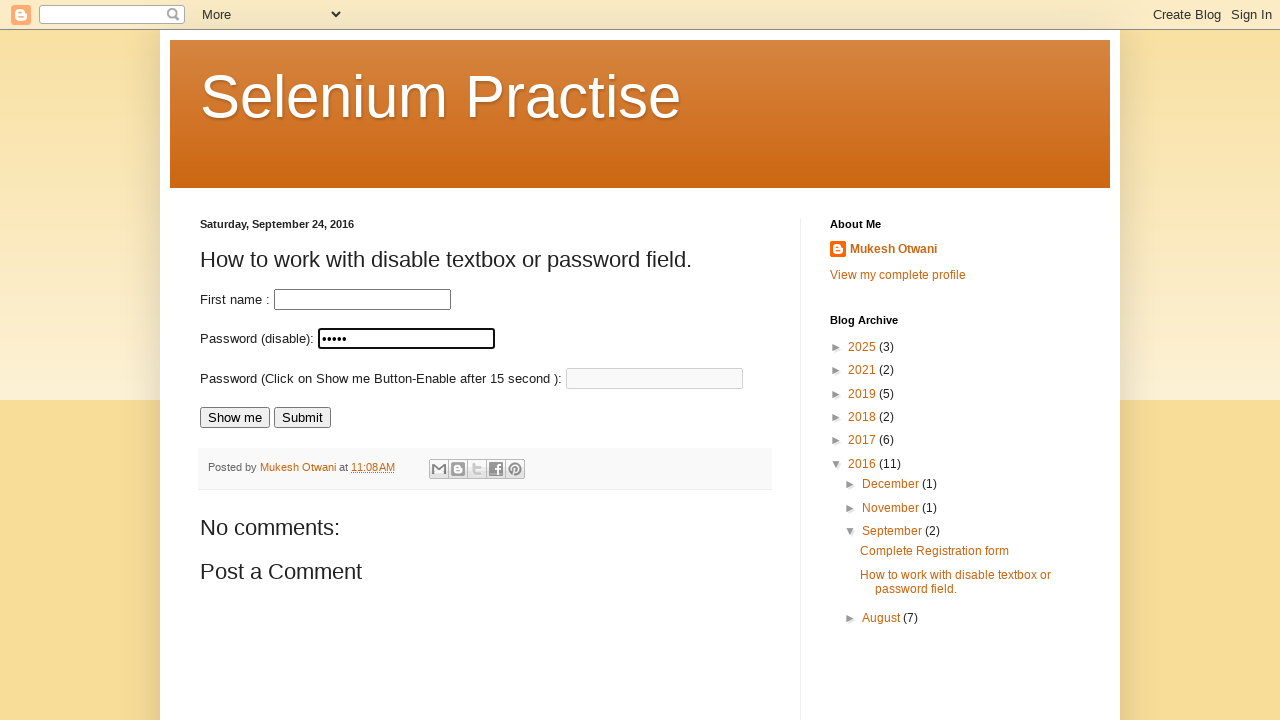

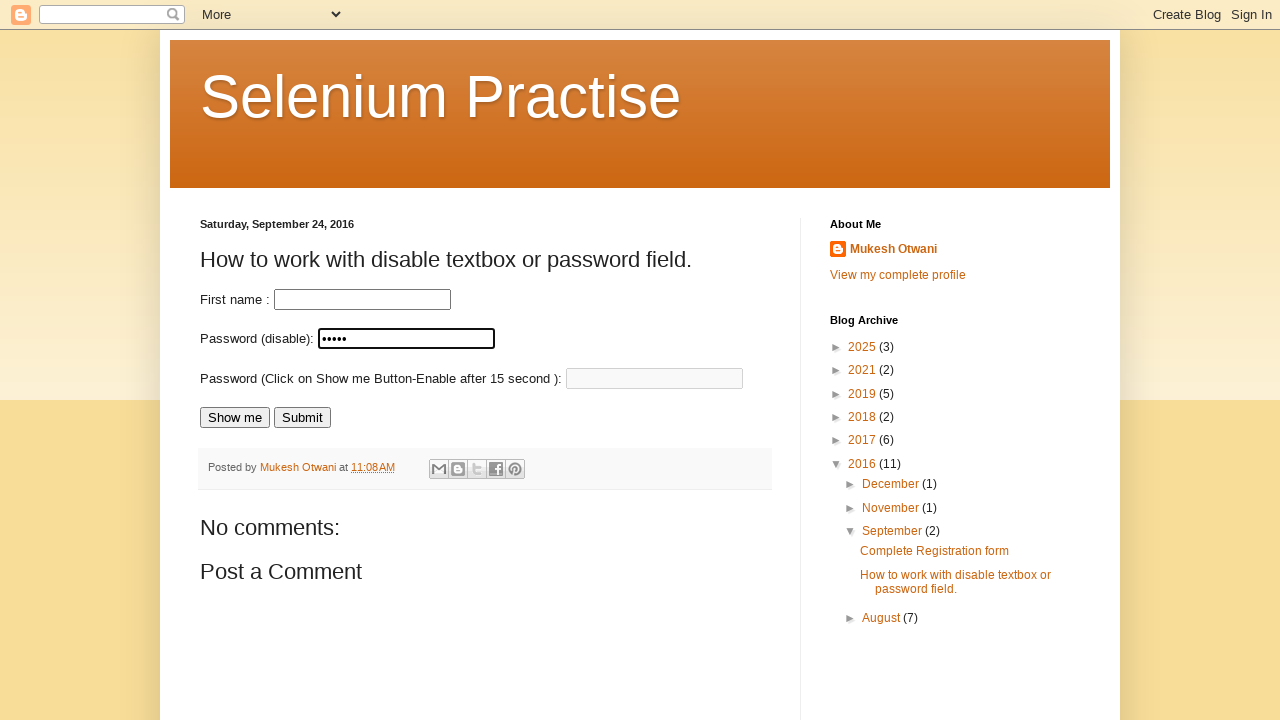